Tests e-commerce product selection by searching for specific items in the product list and adding them to cart

Starting URL: https://rahulshettyacademy.com/seleniumPractise/

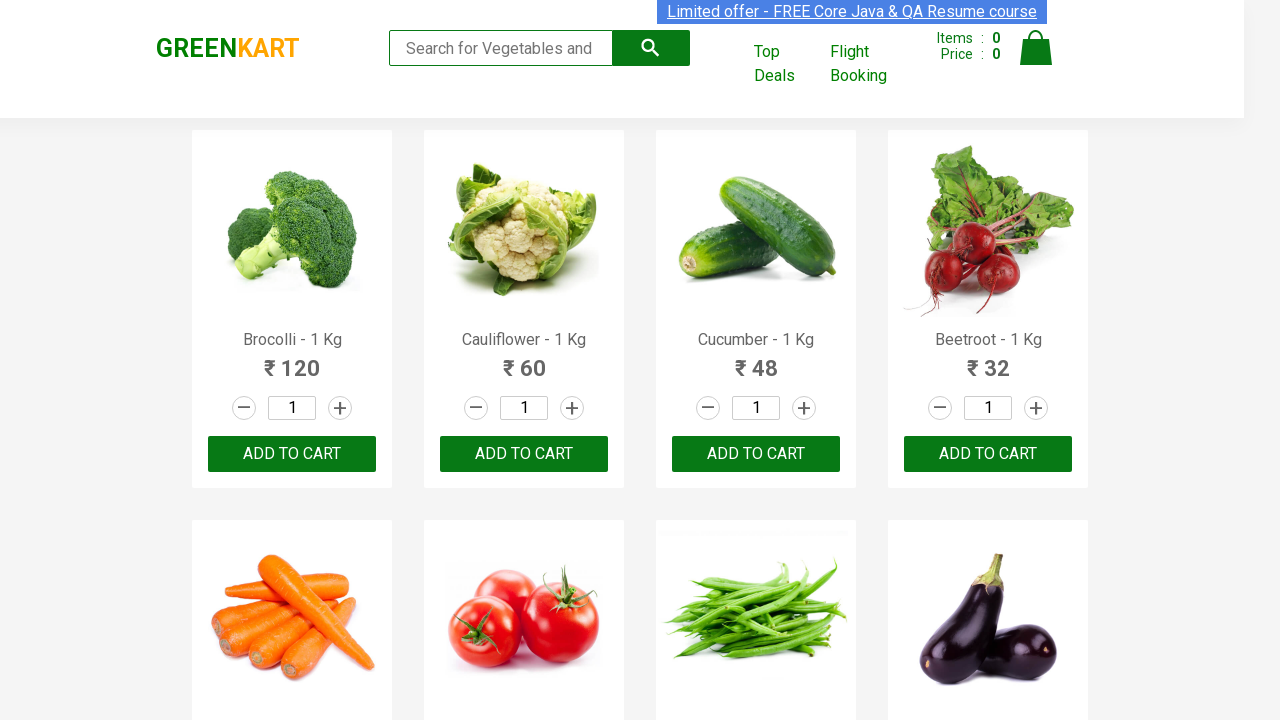

Waited for product list to load
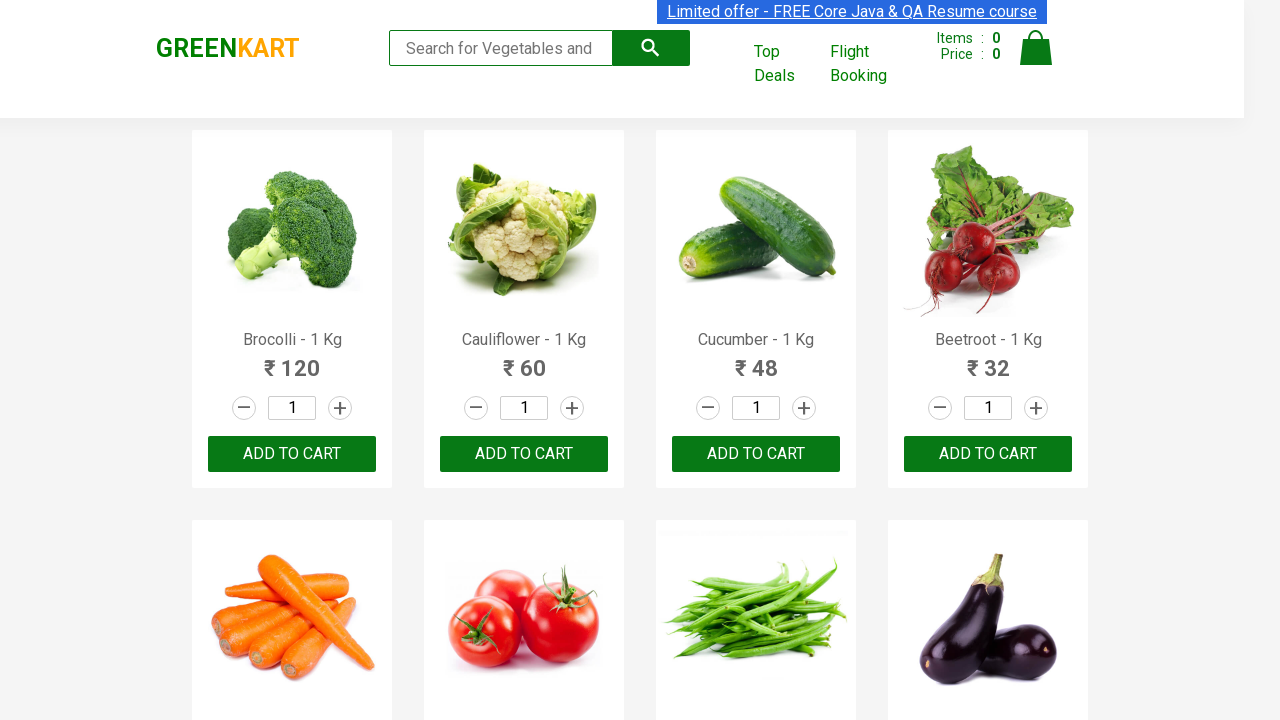

Retrieved all product name elements from page
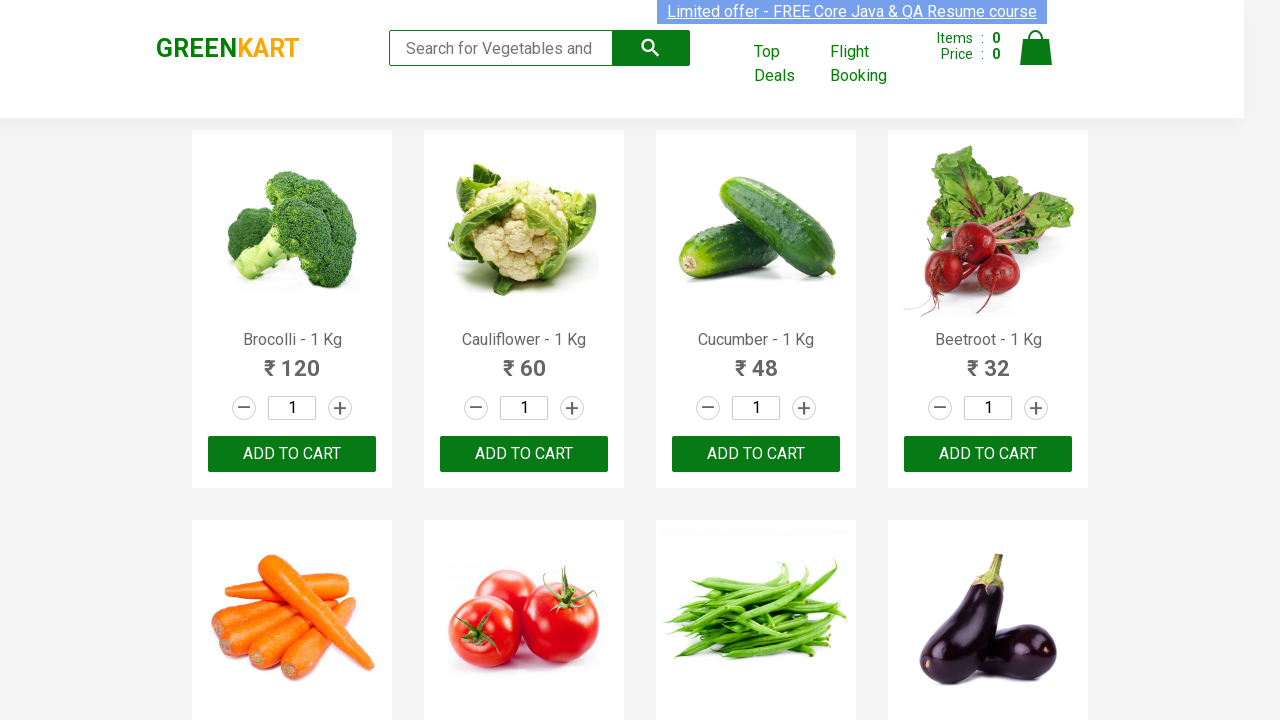

Added 'Brocolli' to cart
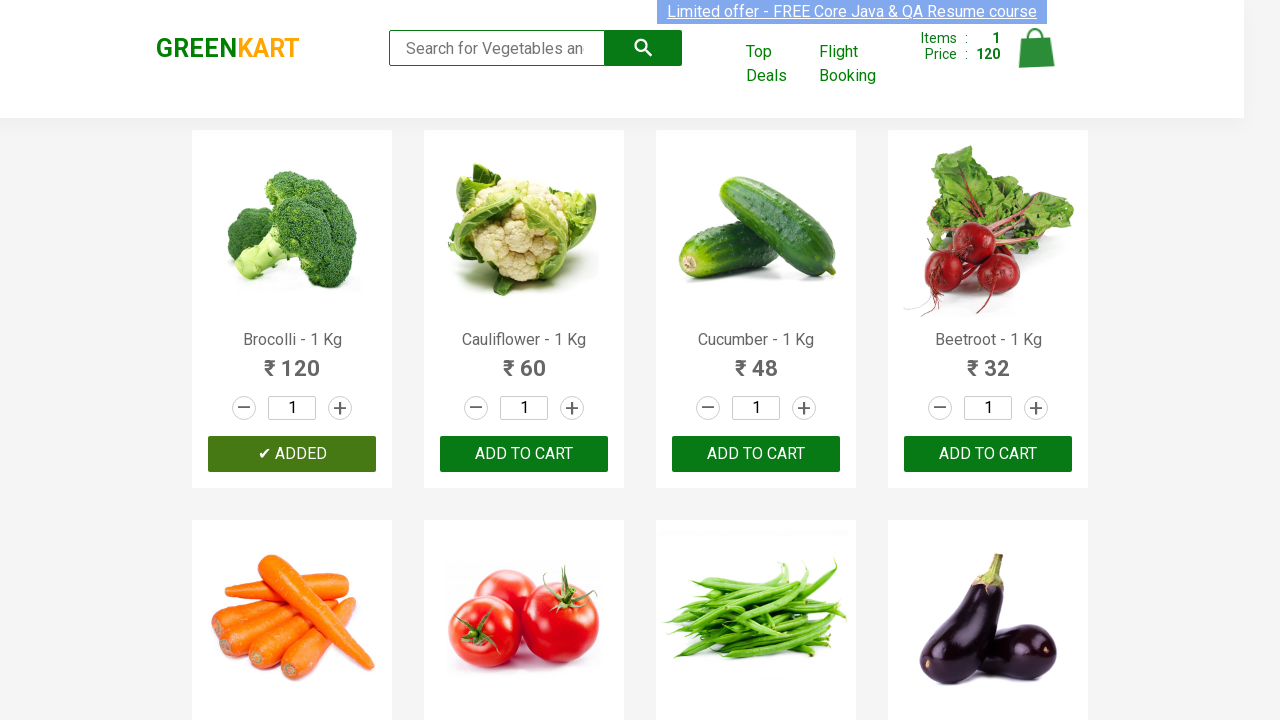

Added 'Beans' to cart
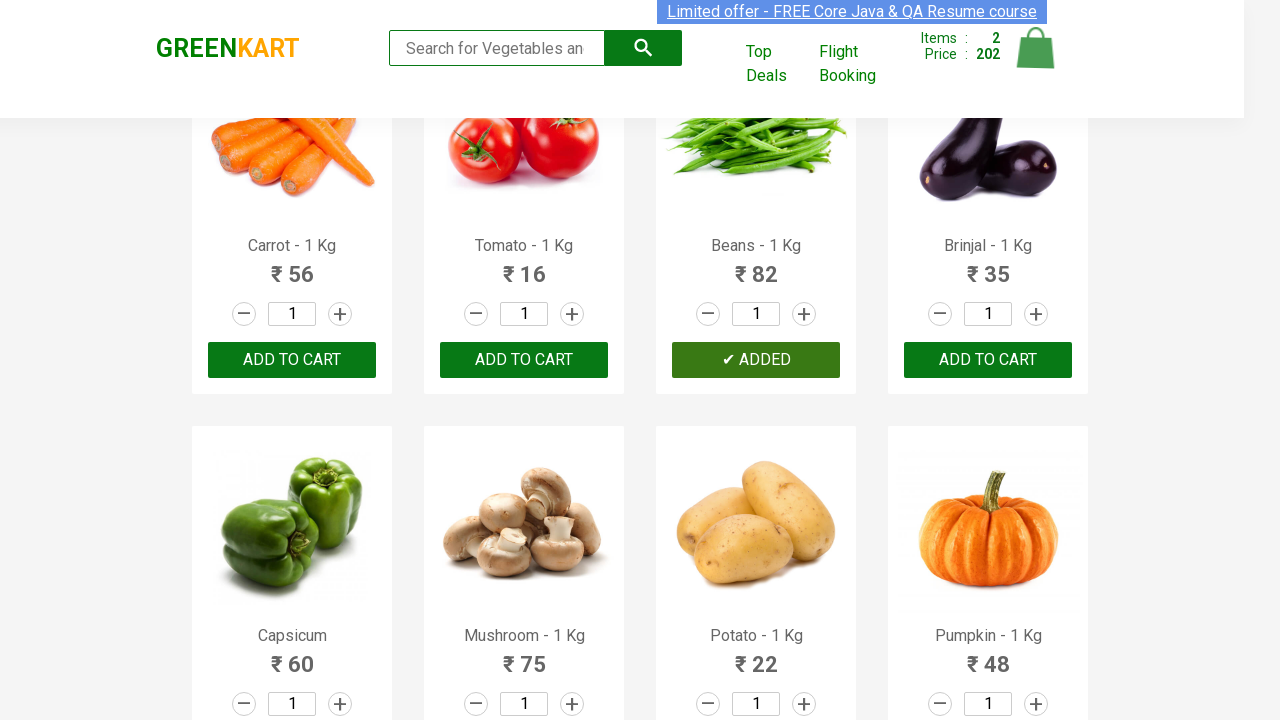

Added 'Potato' to cart
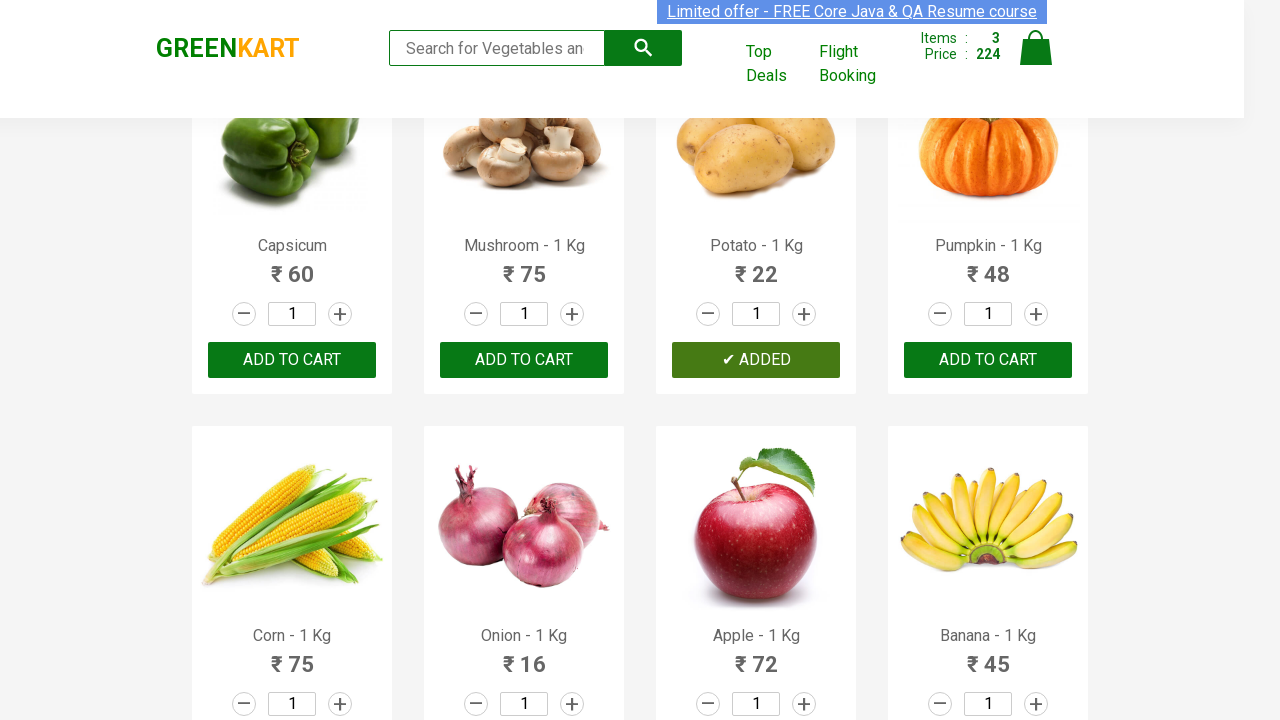

Added 'Mango' to cart
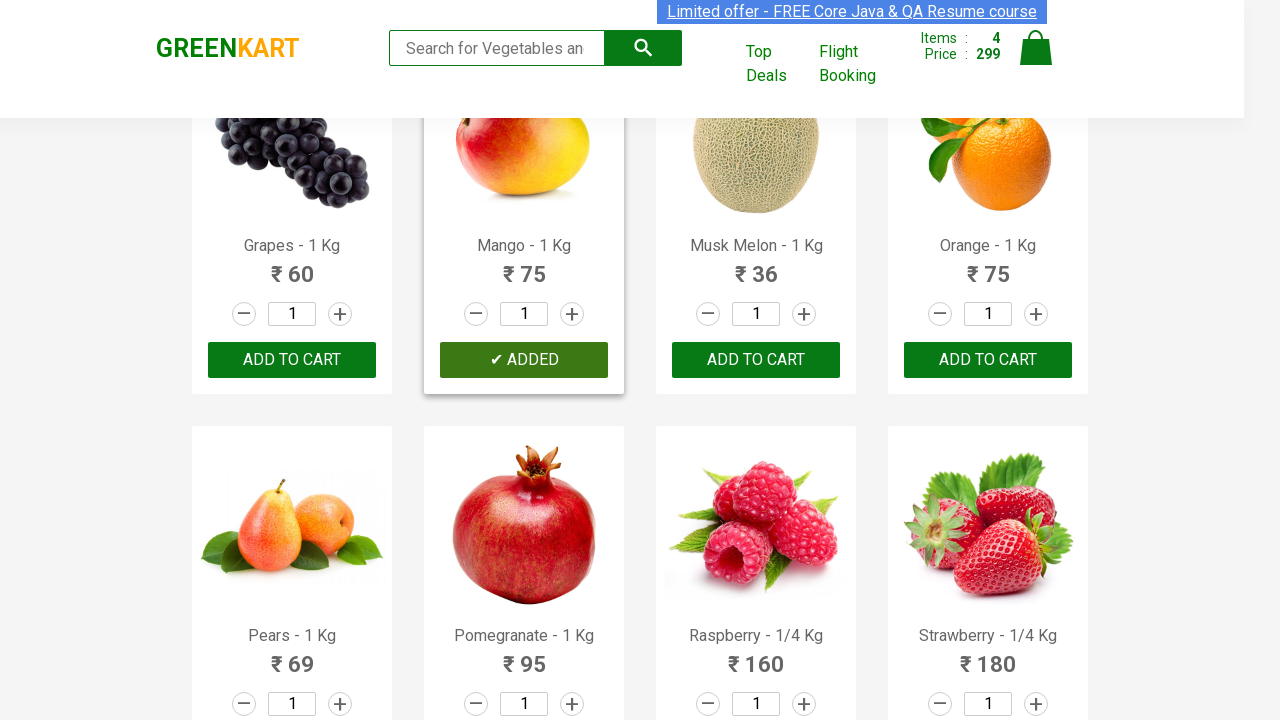

Added 'Almonds' to cart
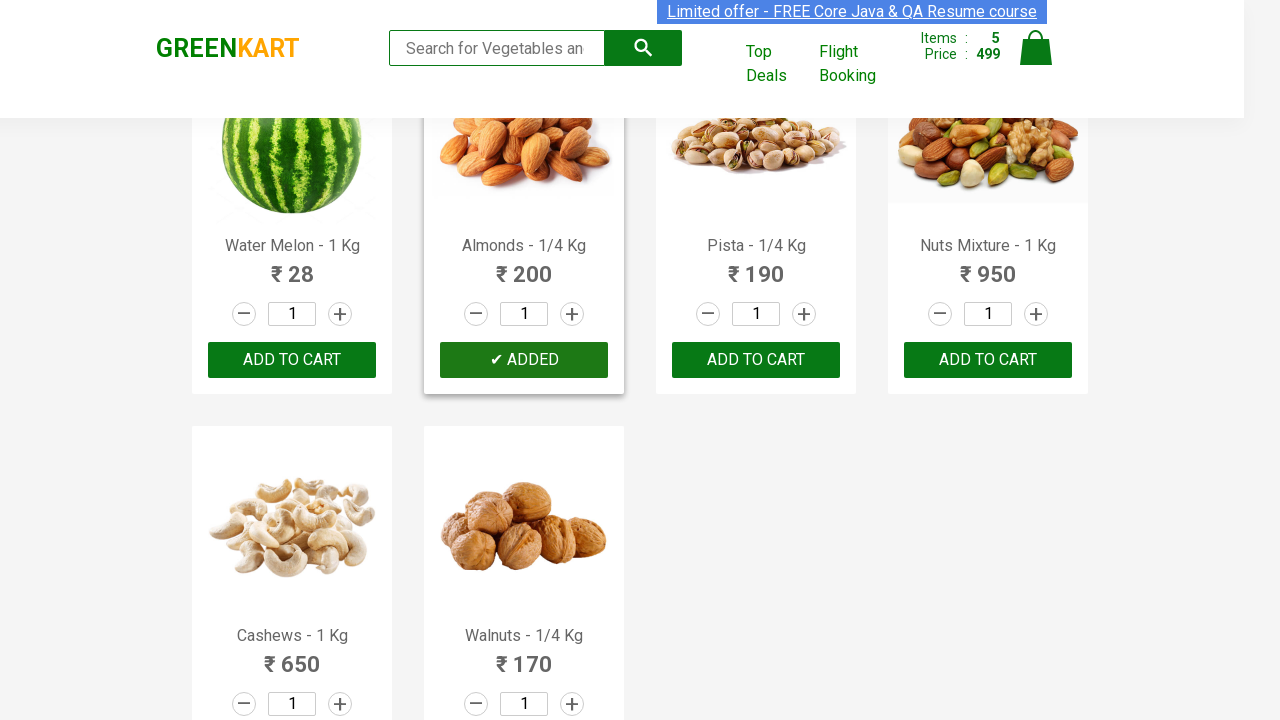

All 5 required items added to cart
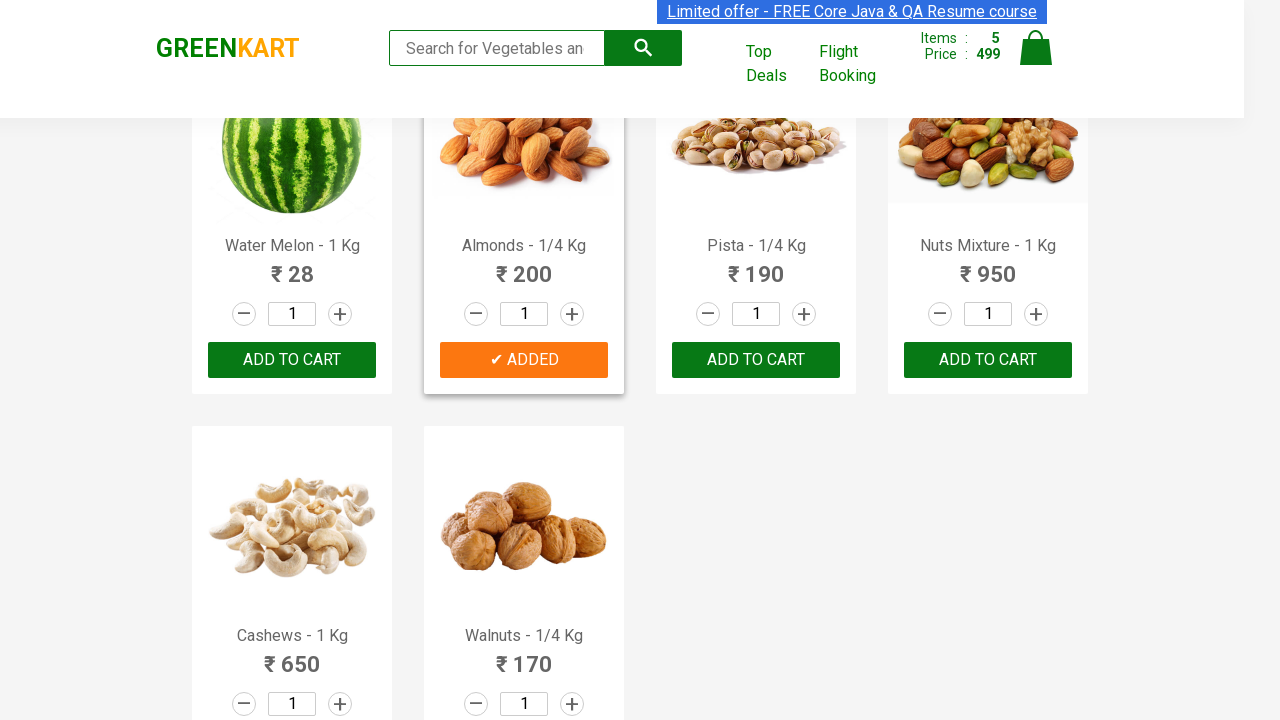

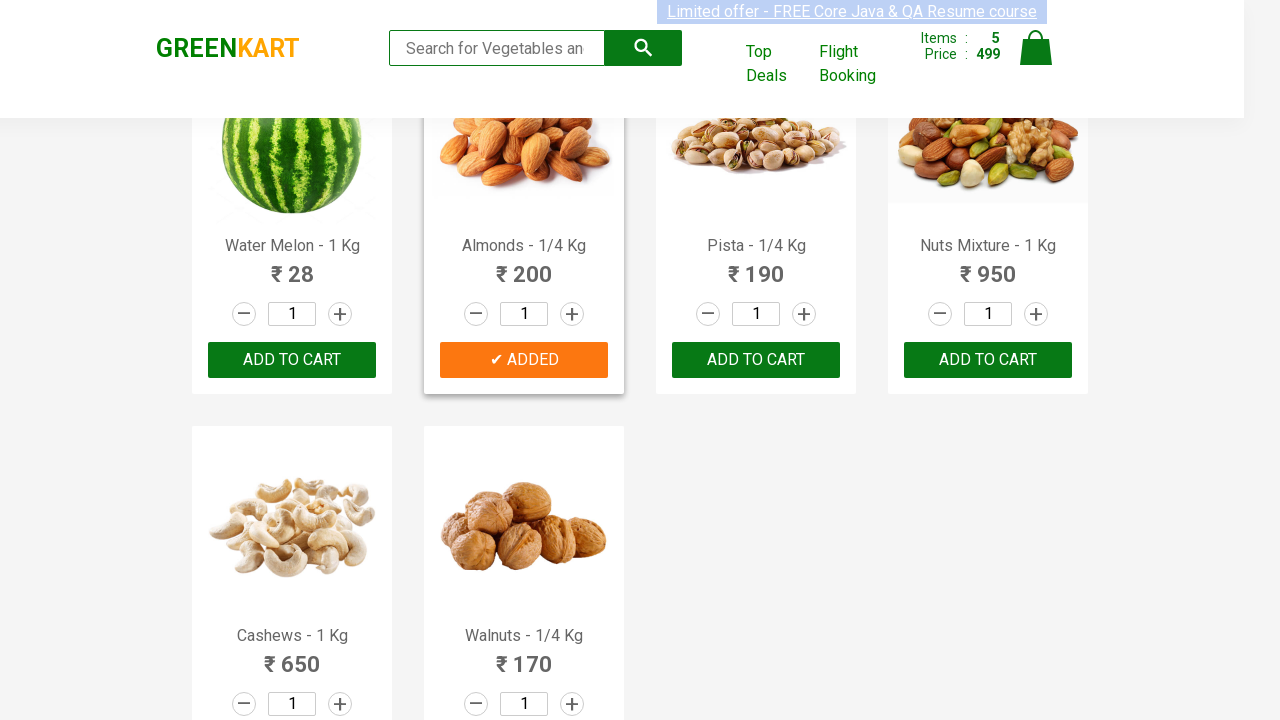